Tests a text box form by filling in user name, email, current address, and permanent address fields, then submits the form and verifies the output is displayed correctly.

Starting URL: https://demoqa.com/text-box

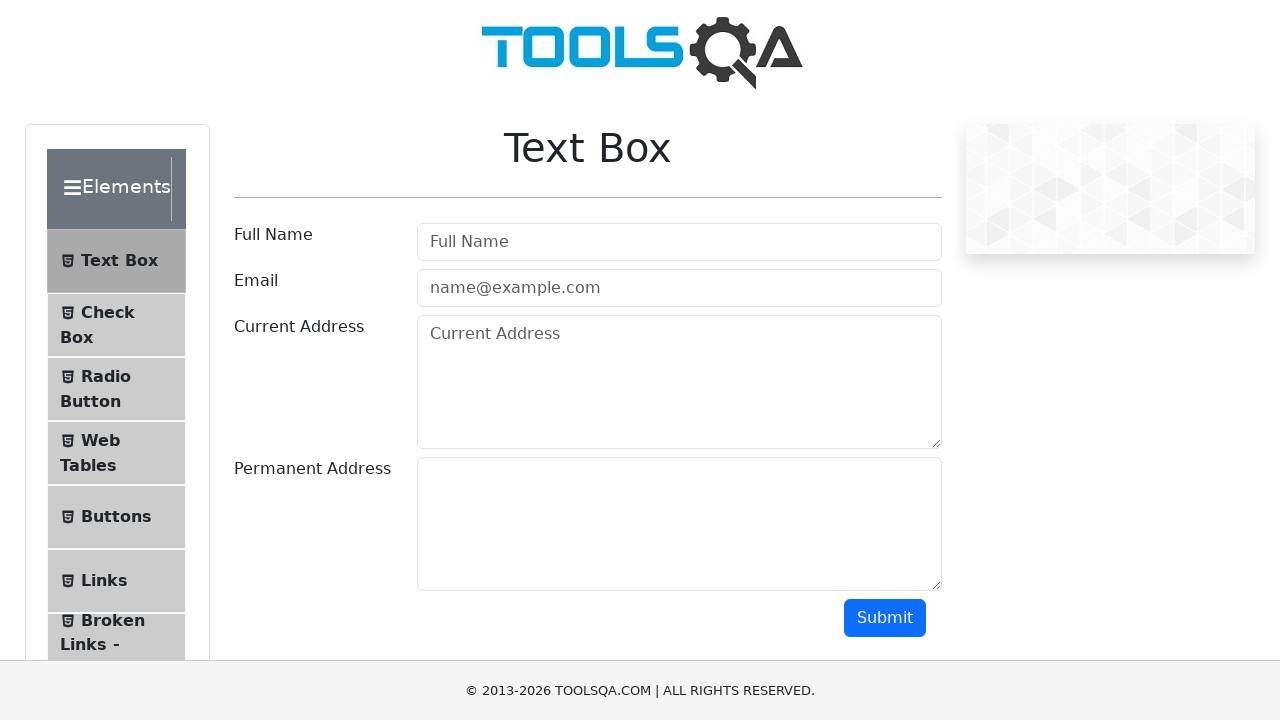

Filled userName field with 'Masha' on #userName
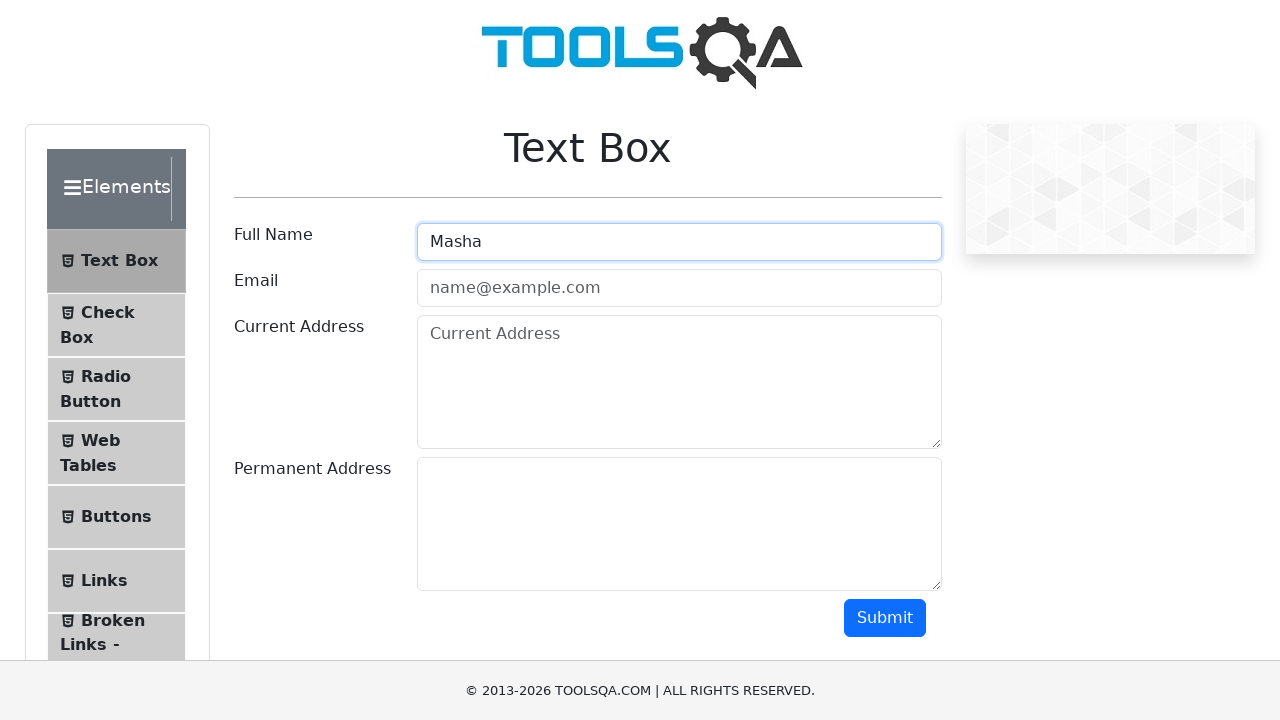

Filled userEmail field with 'Masha@belarus.by' on #userEmail
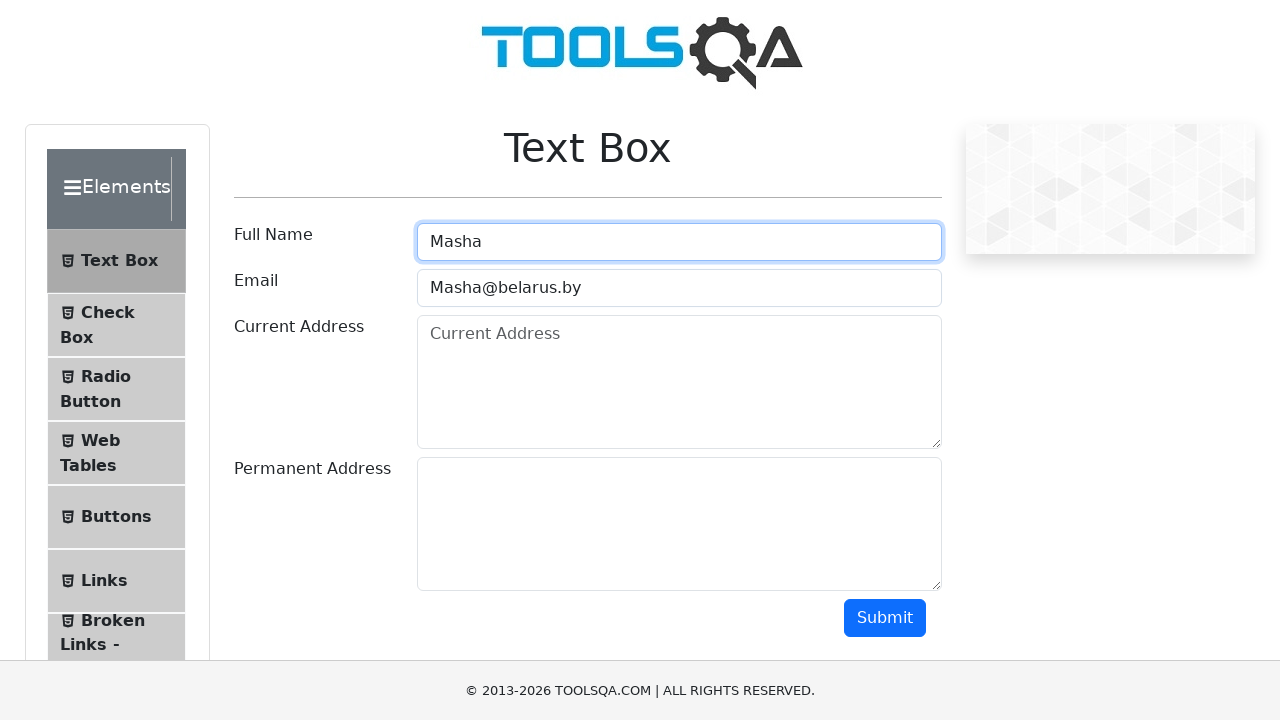

Filled currentAddress field with 'Masha sity' on #currentAddress
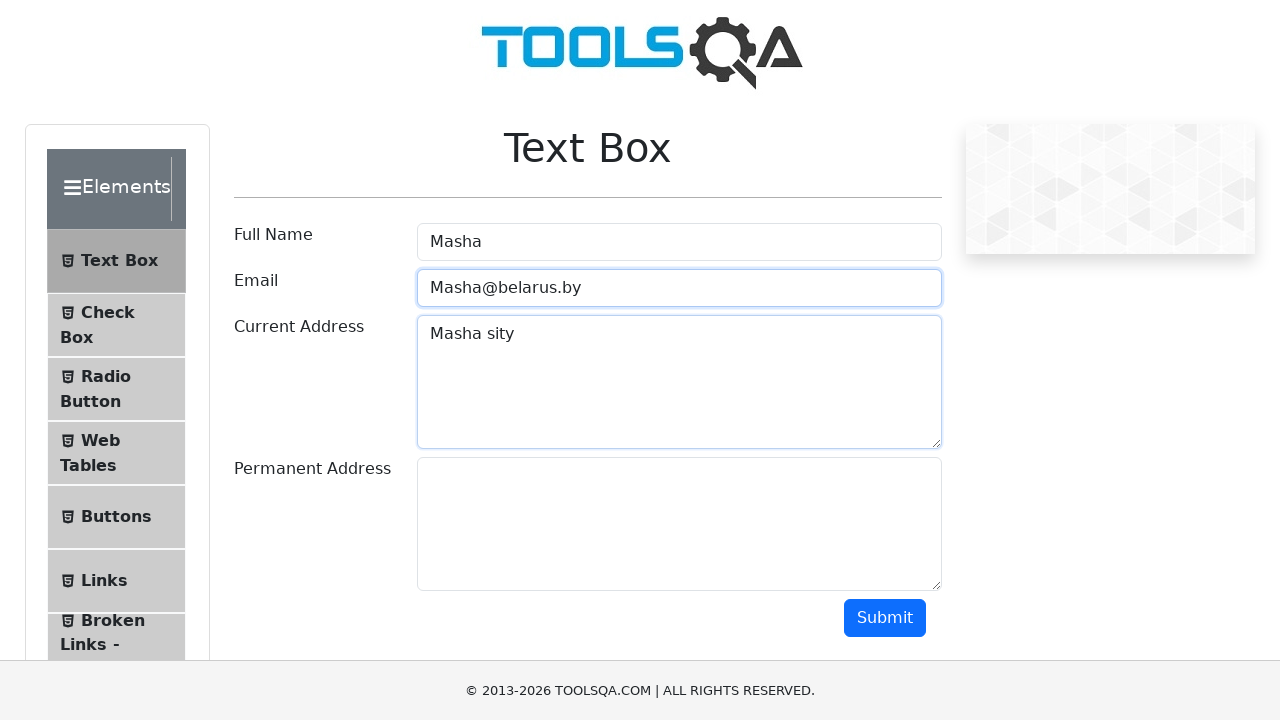

Filled permanentAddress field with 'Rep Masha' on #permanentAddress
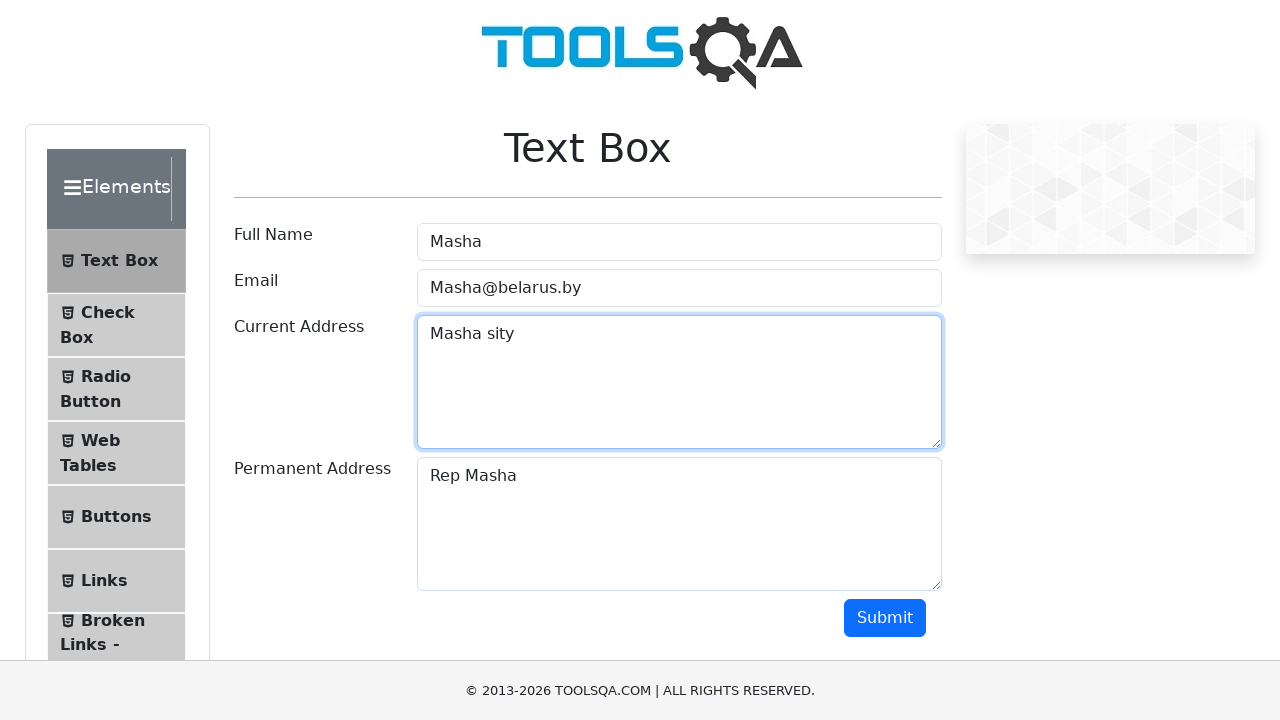

Scrolled down 450 pixels to reveal submit button
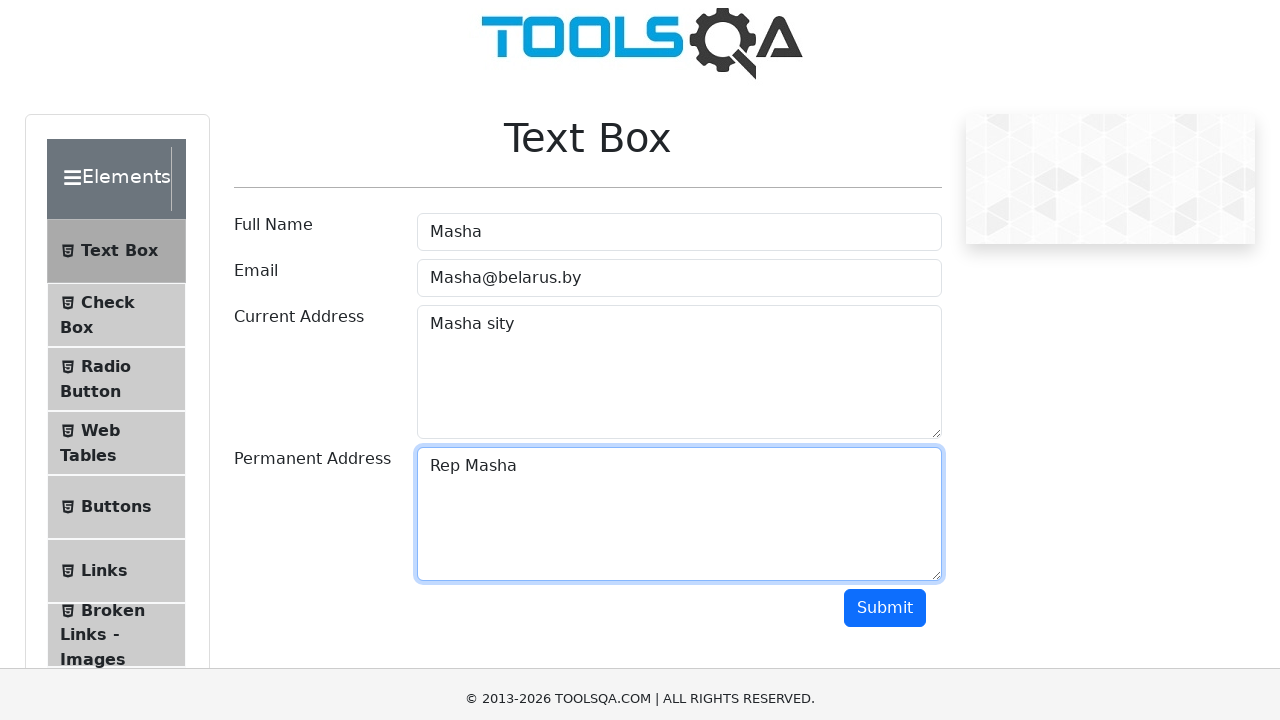

Clicked the submit button at (885, 168) on #submit
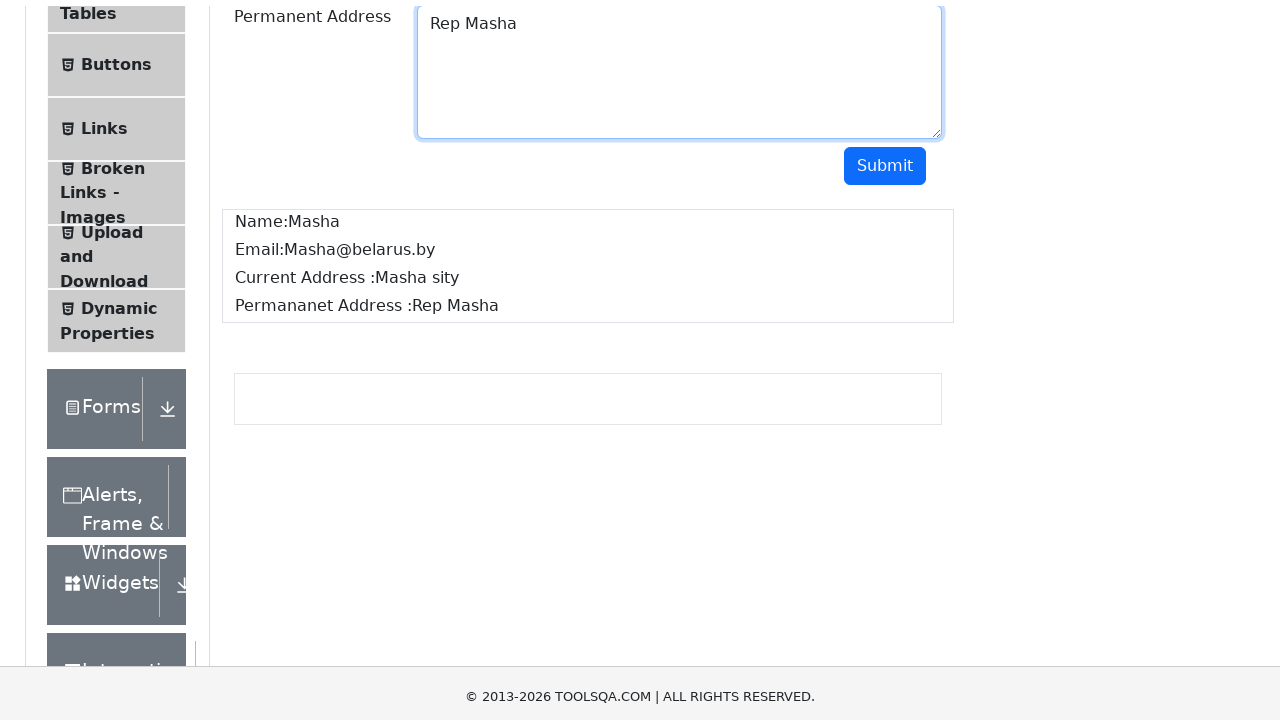

Output section loaded and is visible
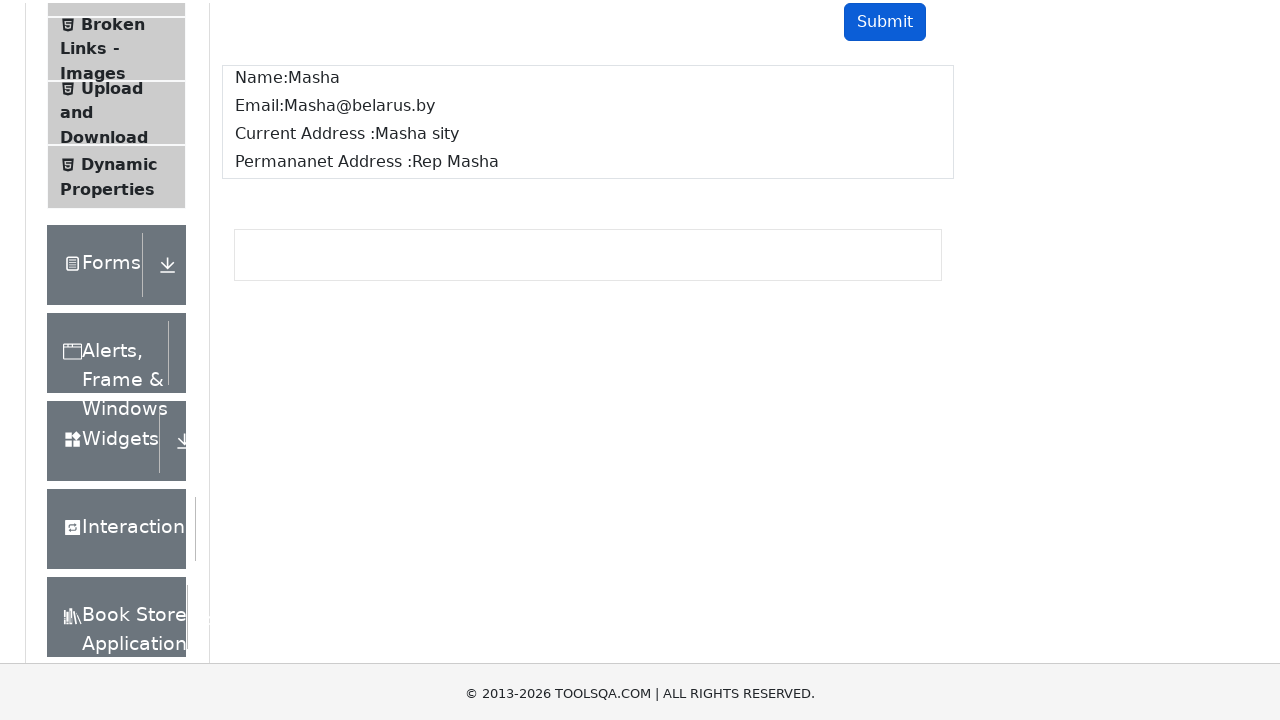

Name field in output is displayed
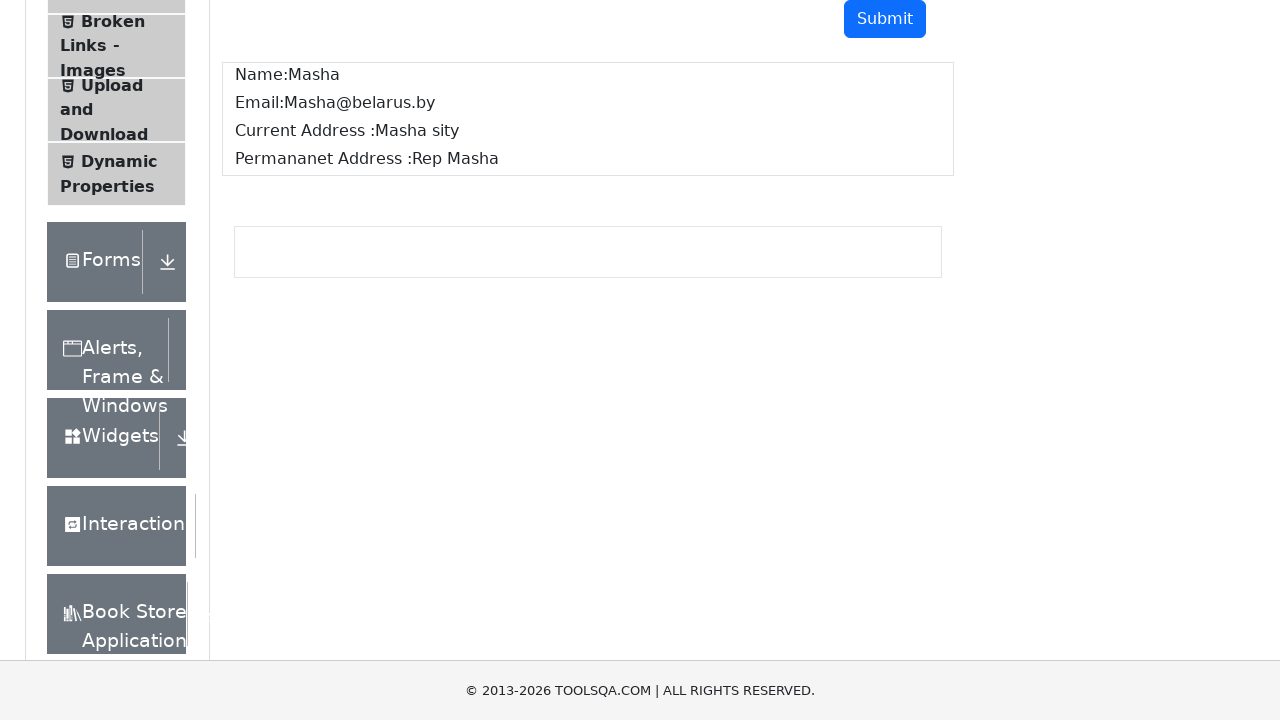

Email field in output is displayed
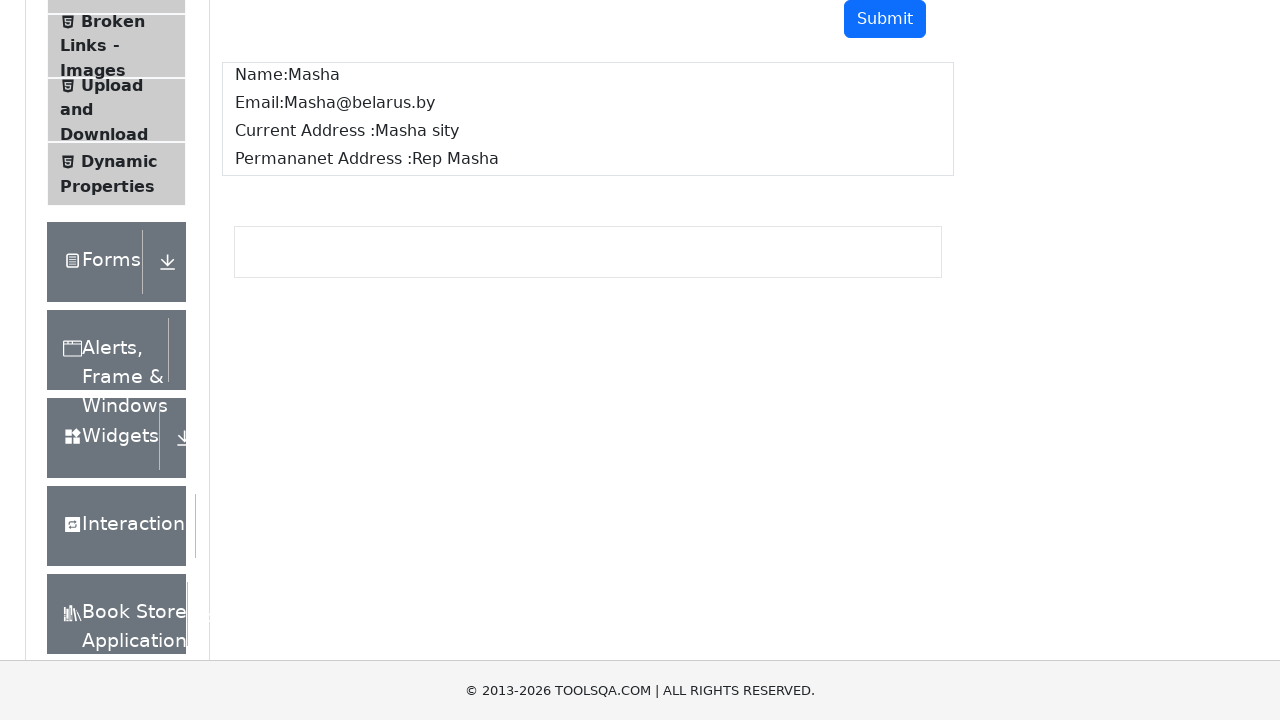

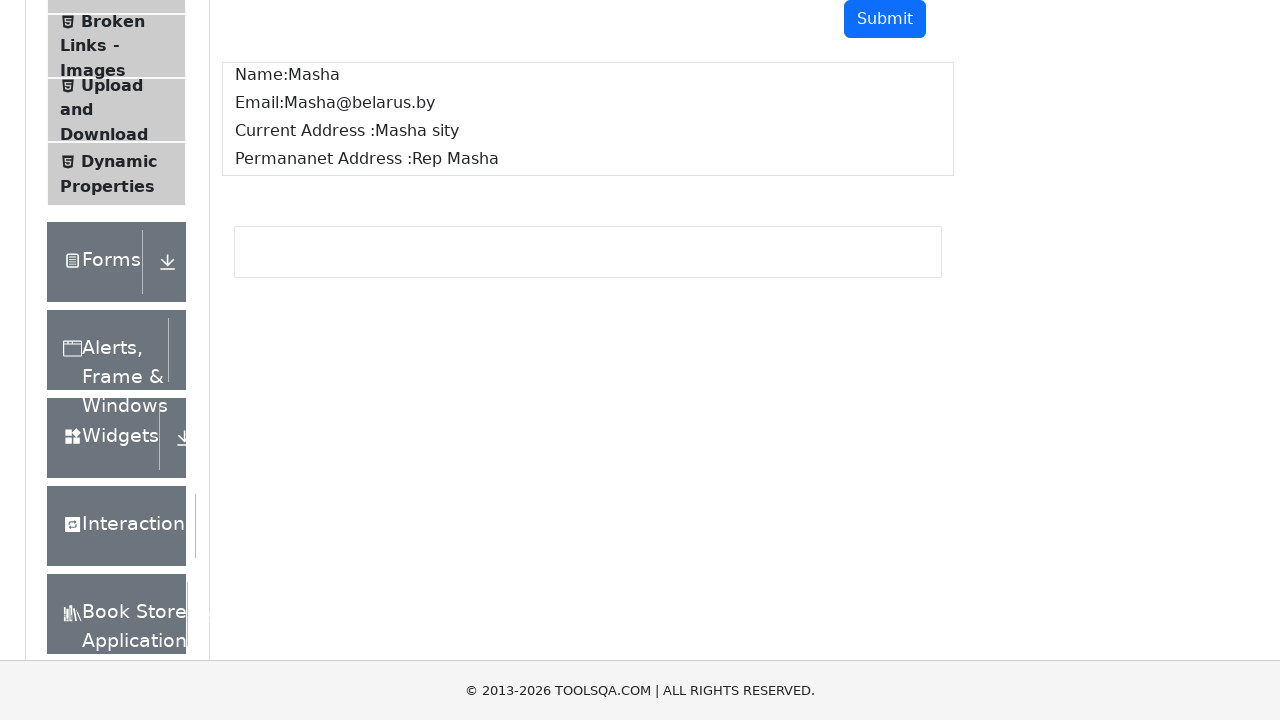